Tests page loading with image requests blocked via route interception, while monitoring for any JavaScript errors that might be caused by missing images

Starting URL: https://demoqa.com/elements

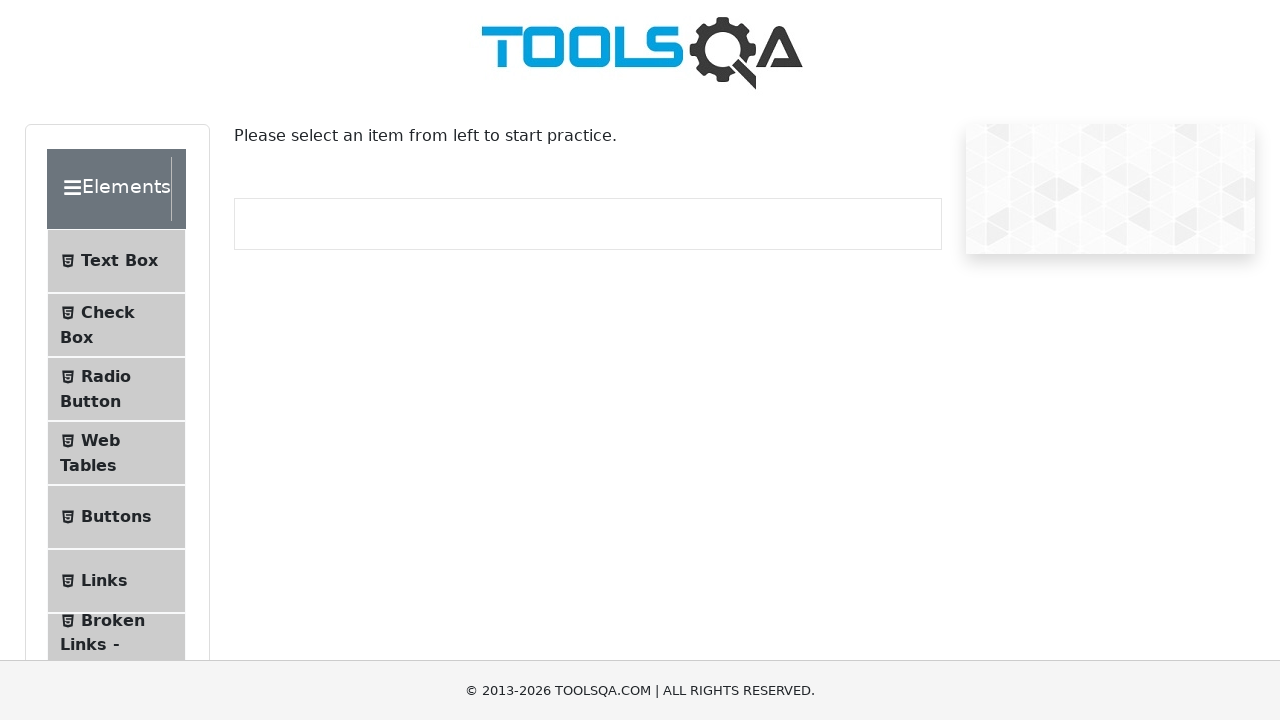

Set up route interception to block image requests
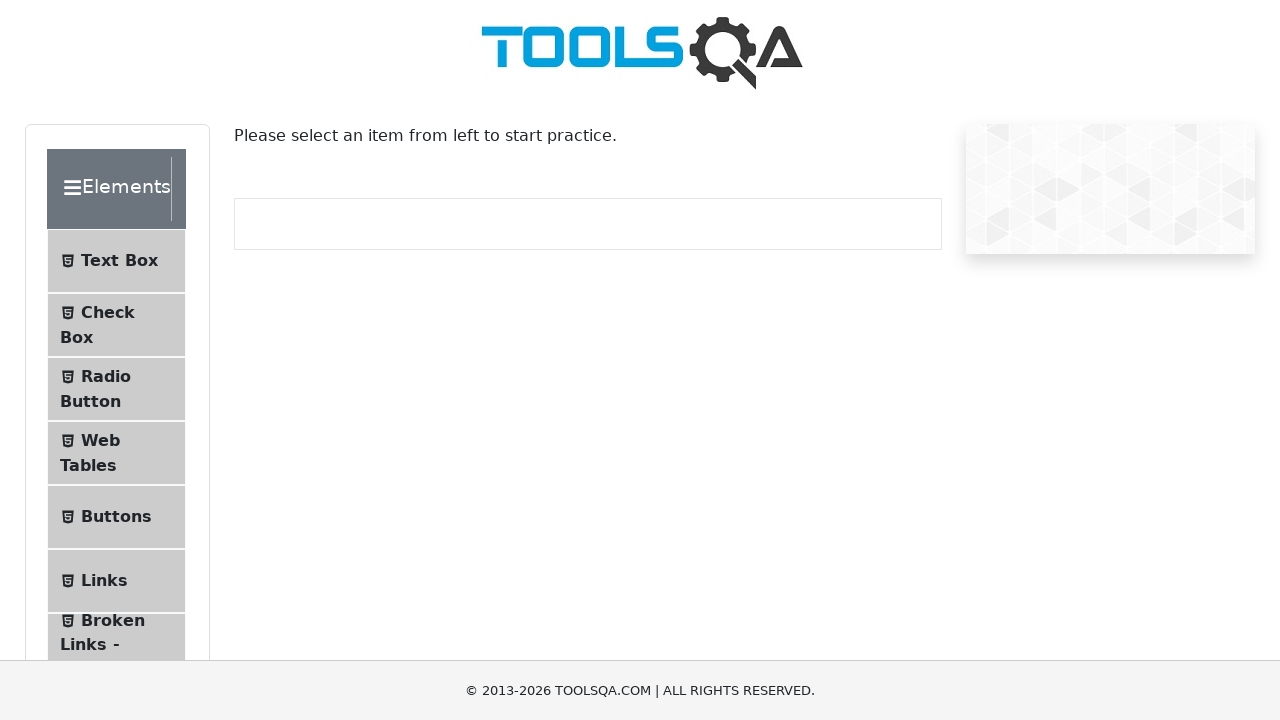

Set up page error listener to monitor for JavaScript errors
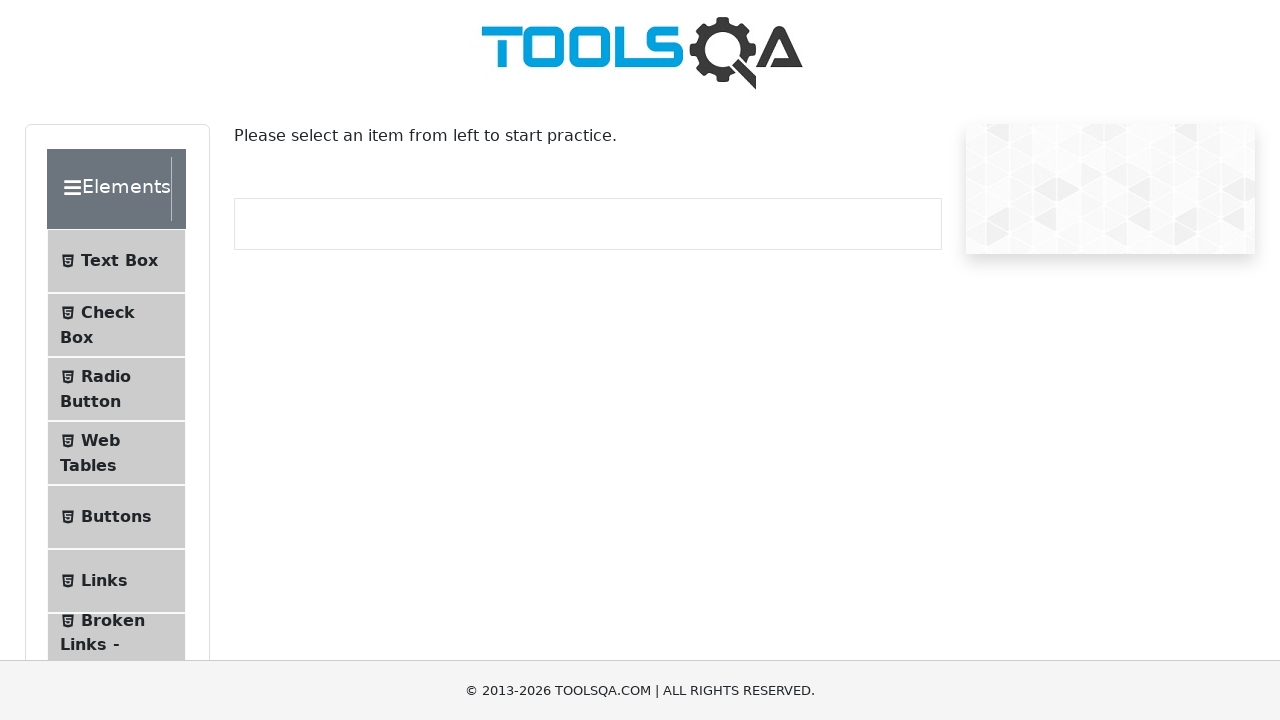

Navigated to https://demoqa.com/elements with image requests blocked
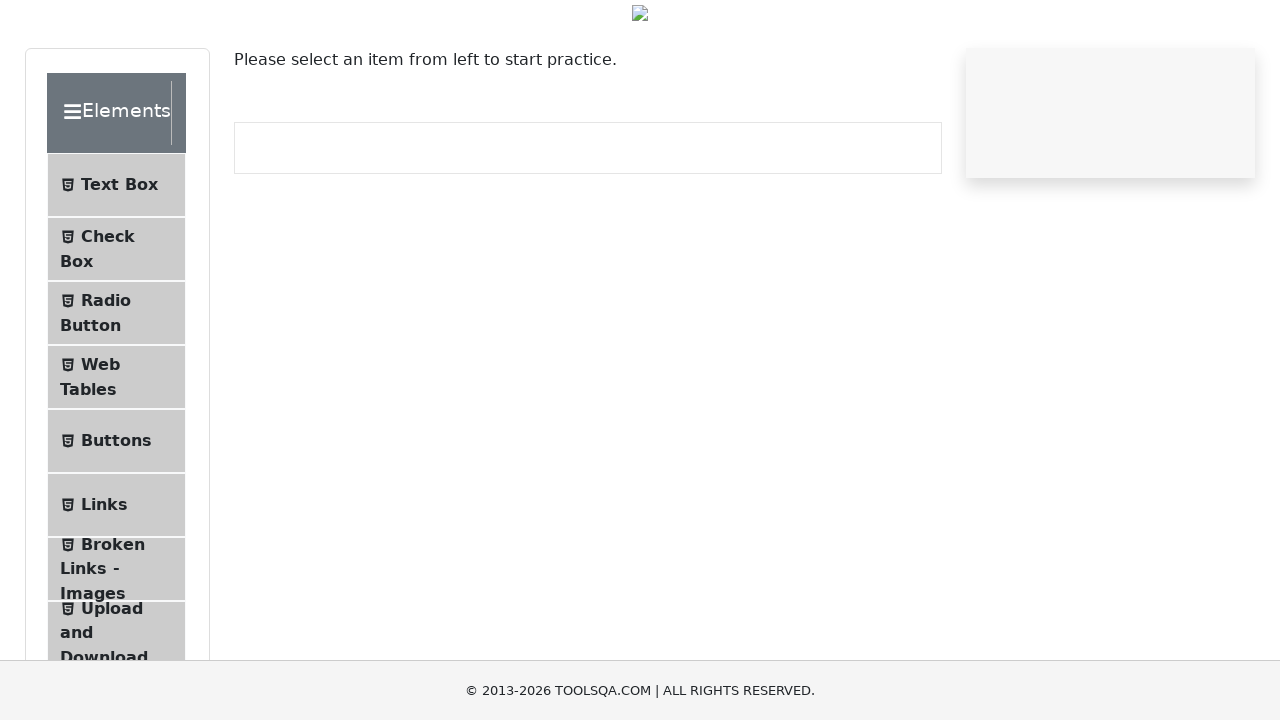

Page fully loaded and network idle - monitoring complete for JavaScript errors caused by missing images
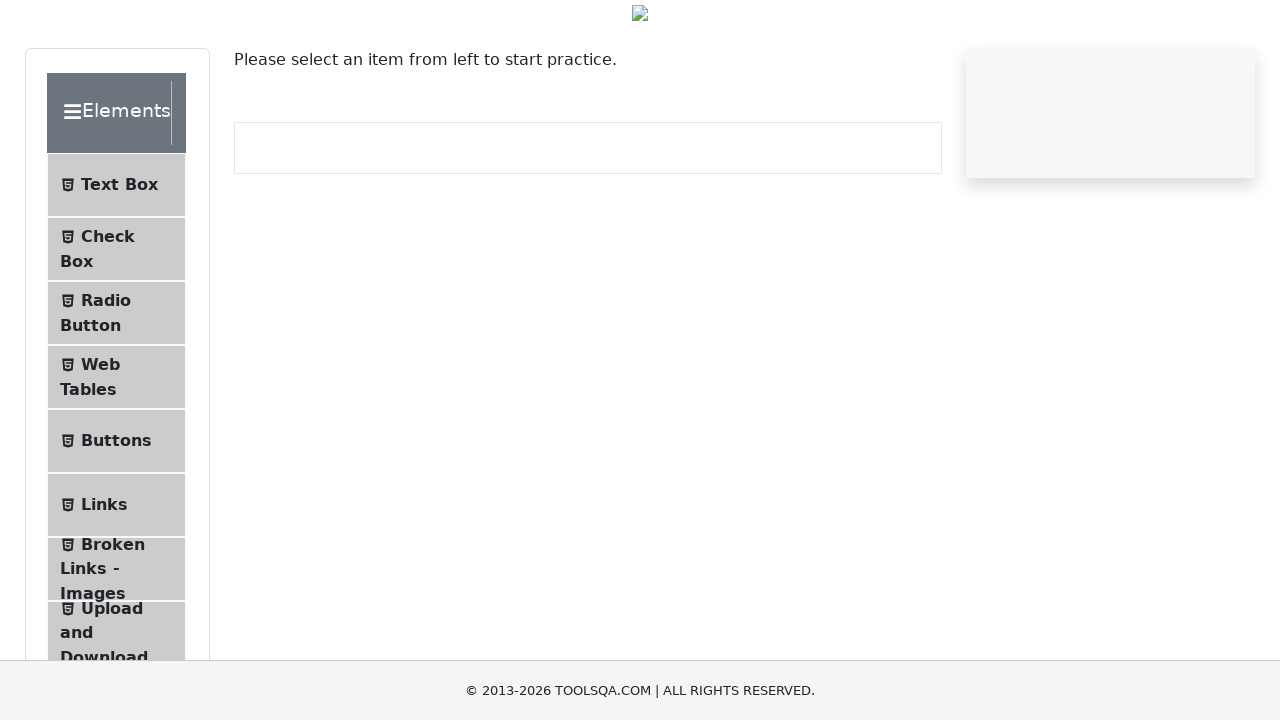

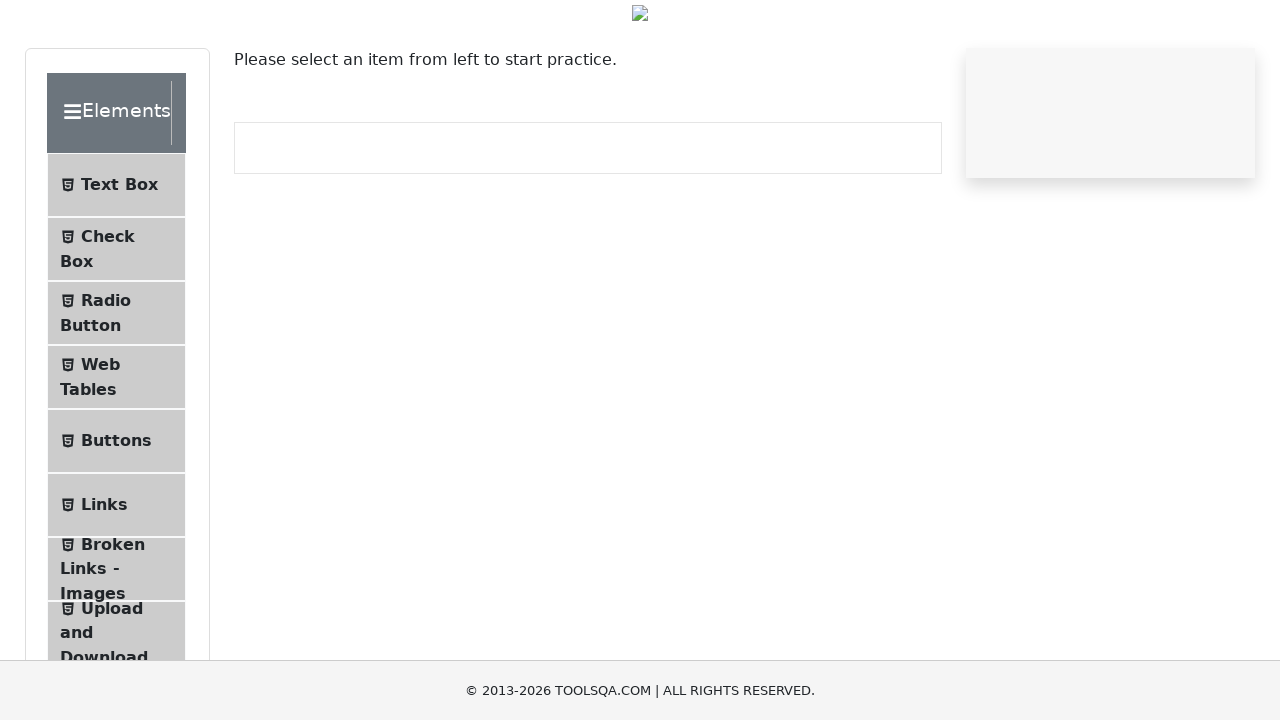